Tests dropdown selection by selecting Illinois (by visible text), Virginia (by value), California (by index), then verifies California is the final selected option.

Starting URL: http://practice.cydeo.com/dropdown

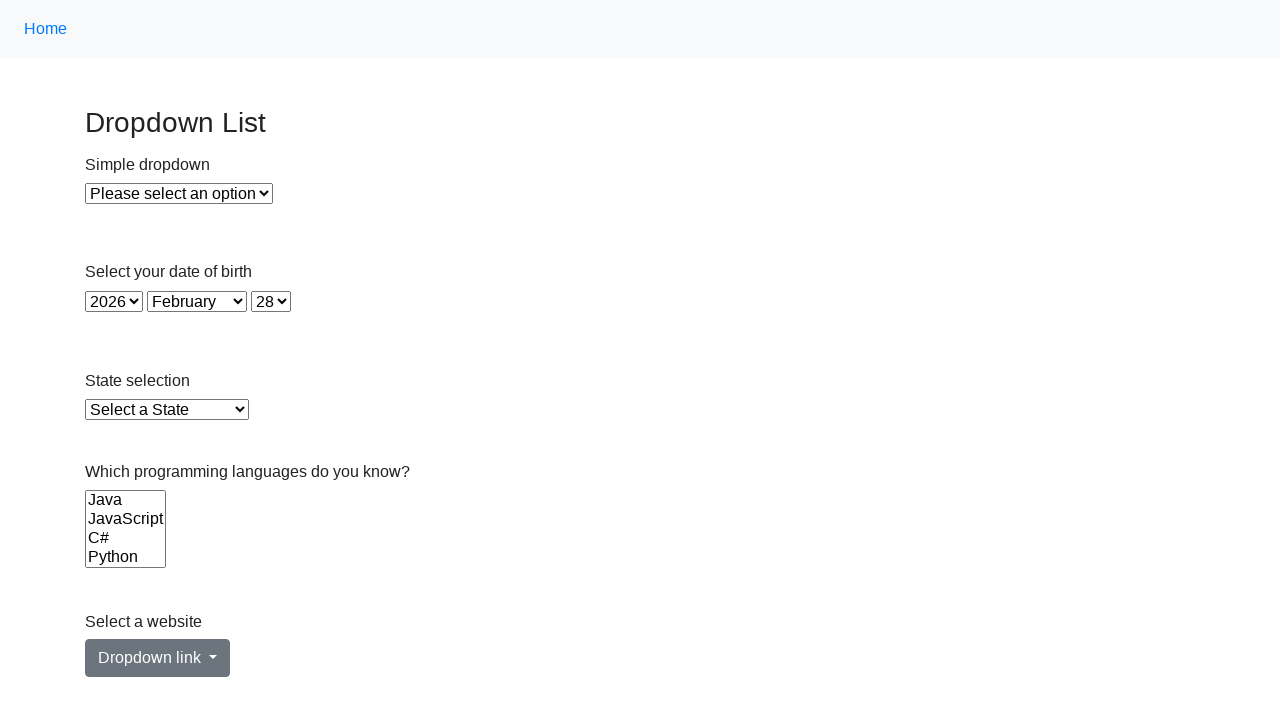

Navigated to dropdown practice page
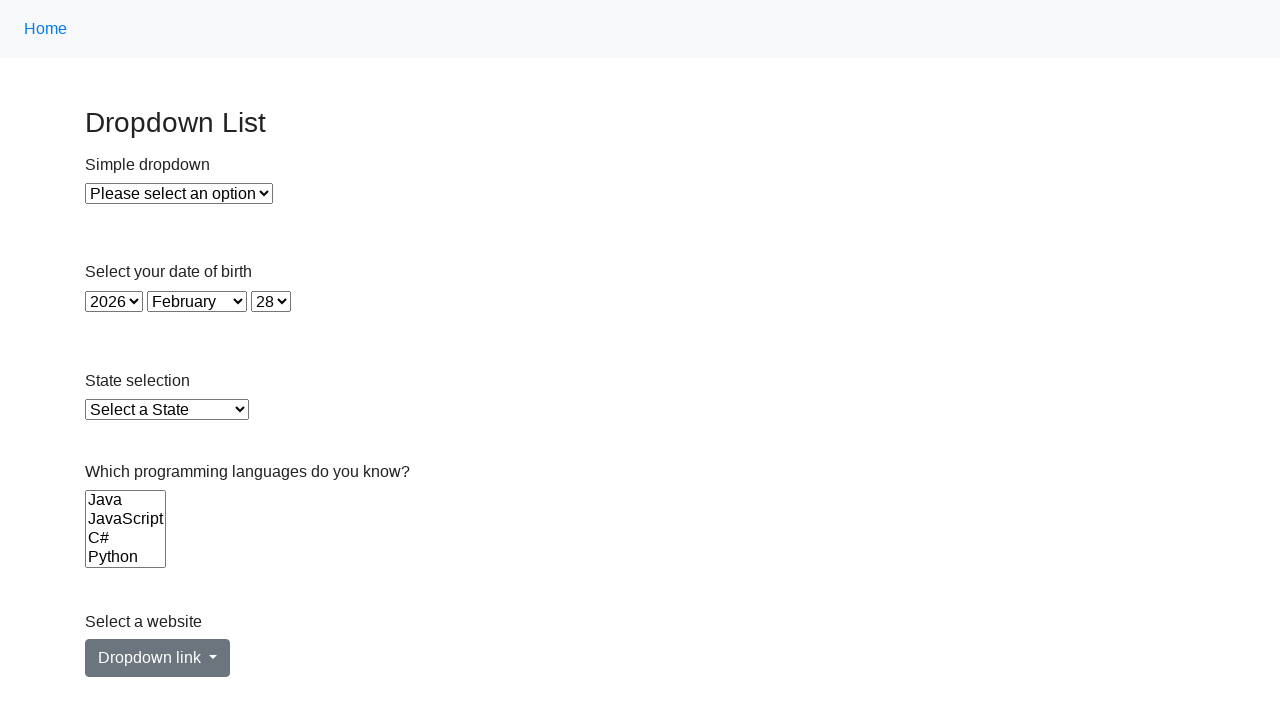

Selected Illinois from dropdown by visible text on #state
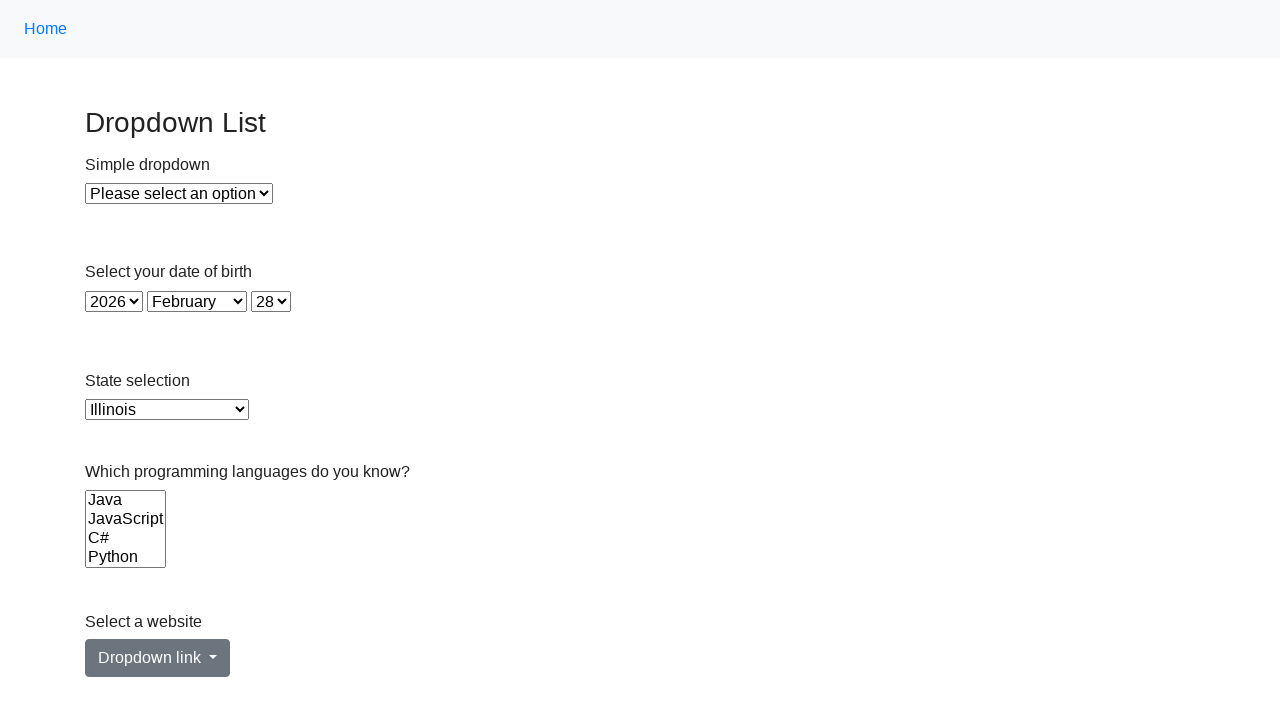

Selected Virginia from dropdown by value on #state
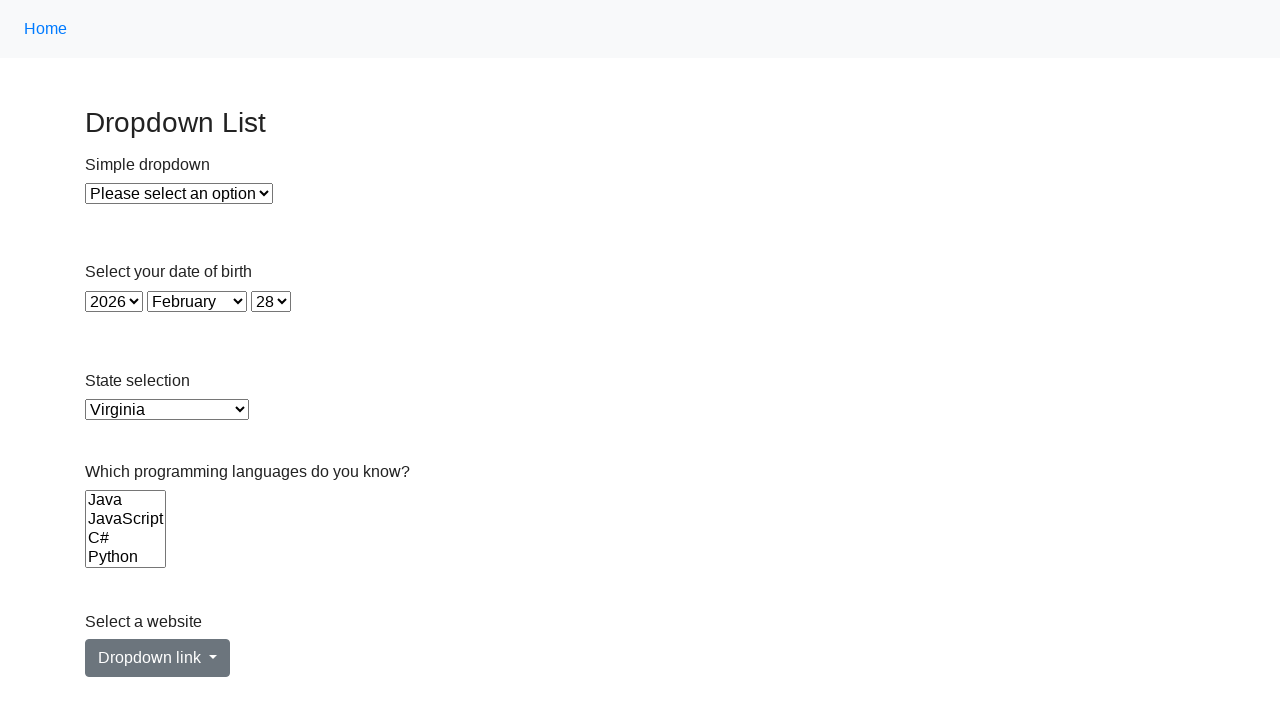

Selected California from dropdown by index on #state
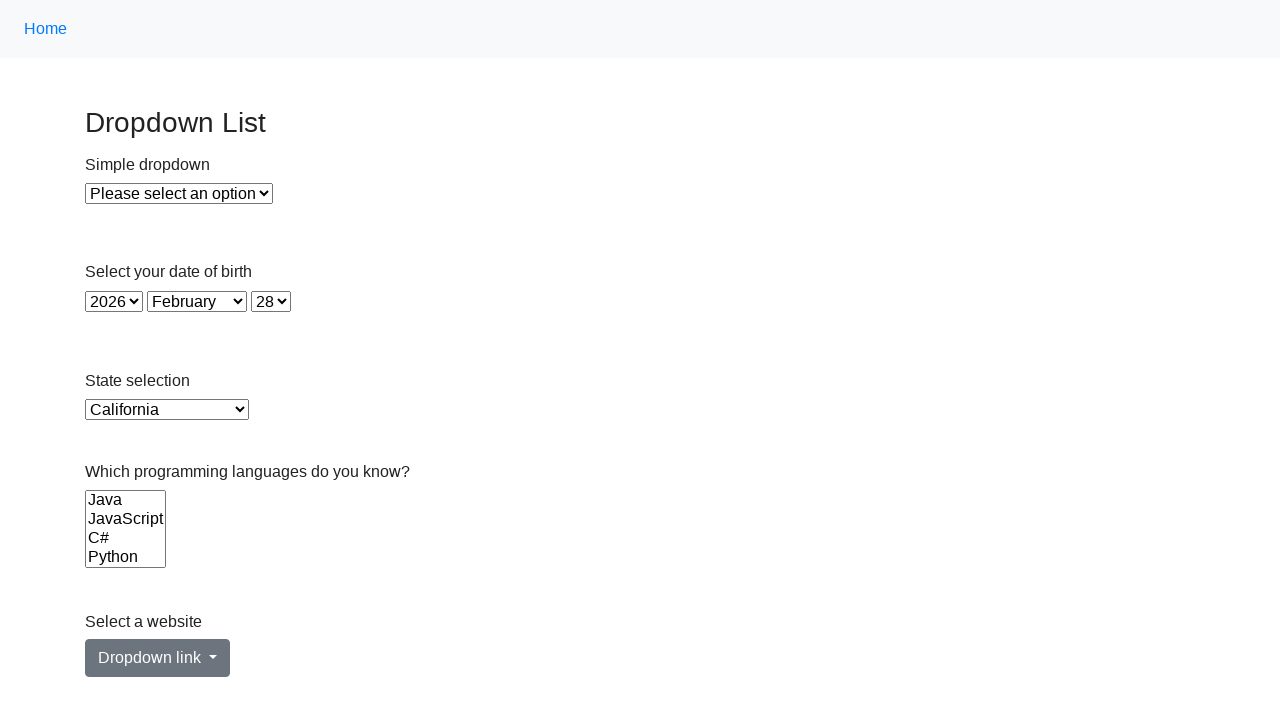

Retrieved selected value from dropdown
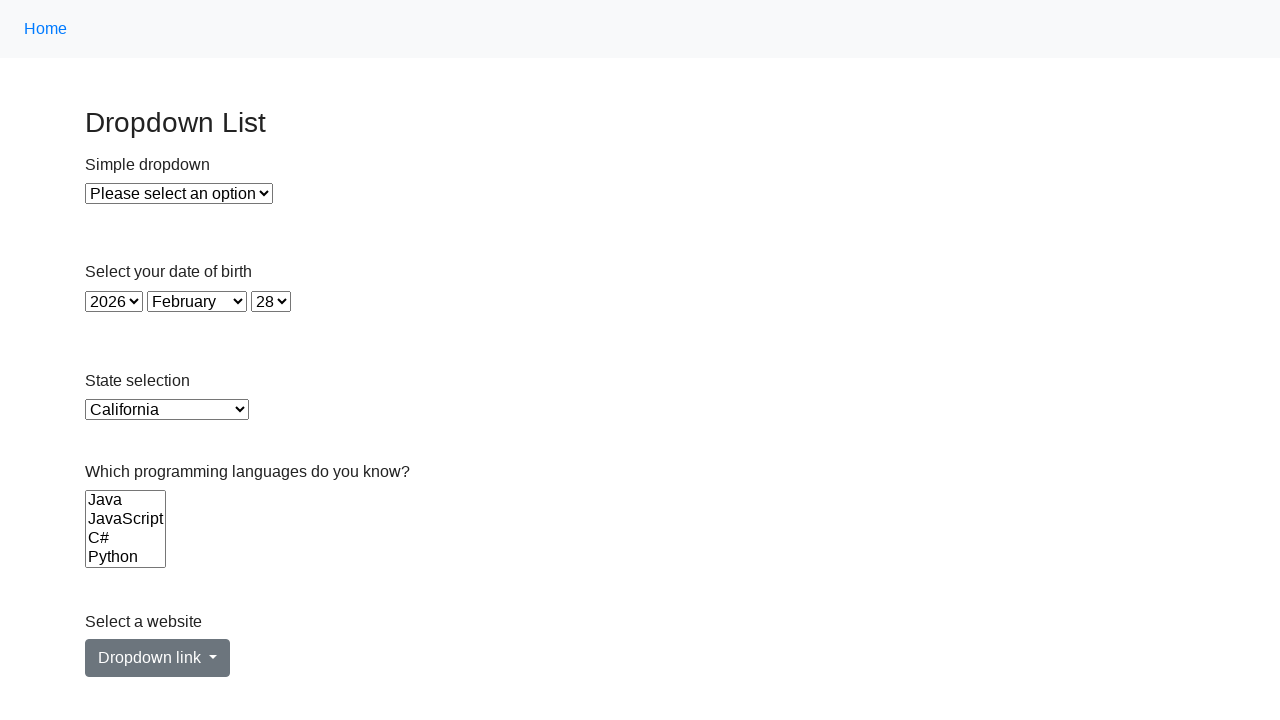

Verified California is the final selected option
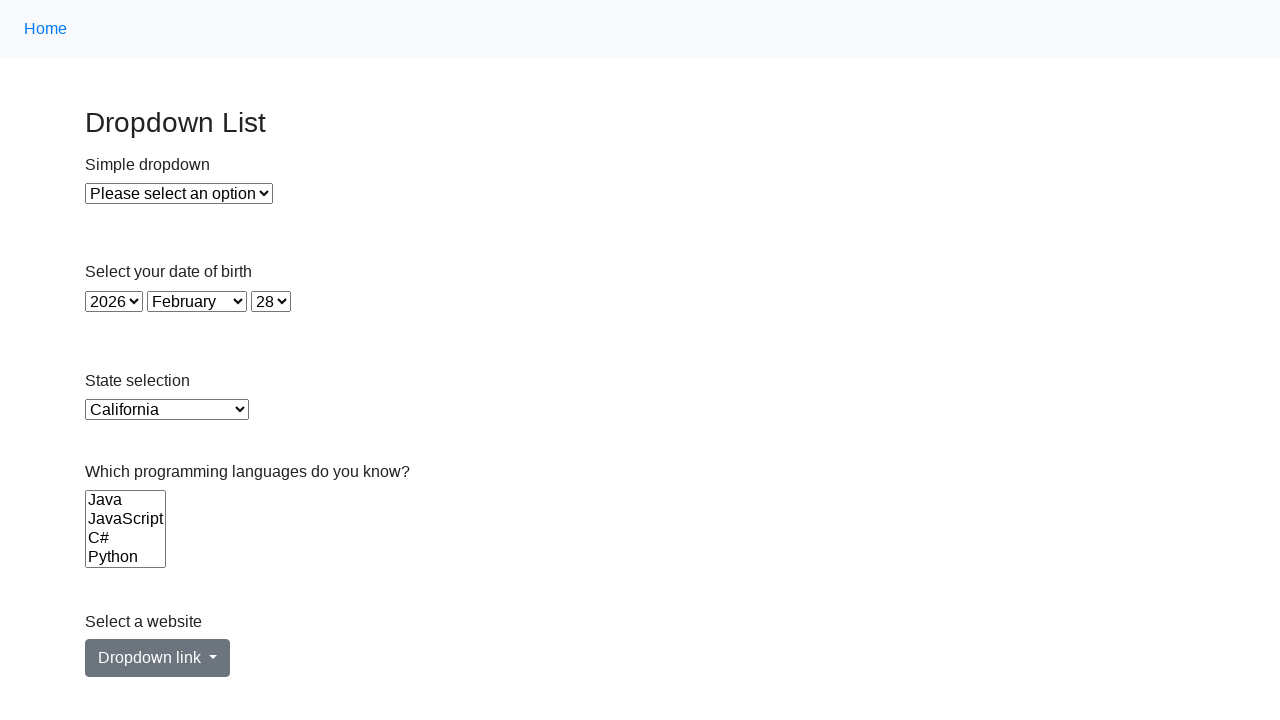

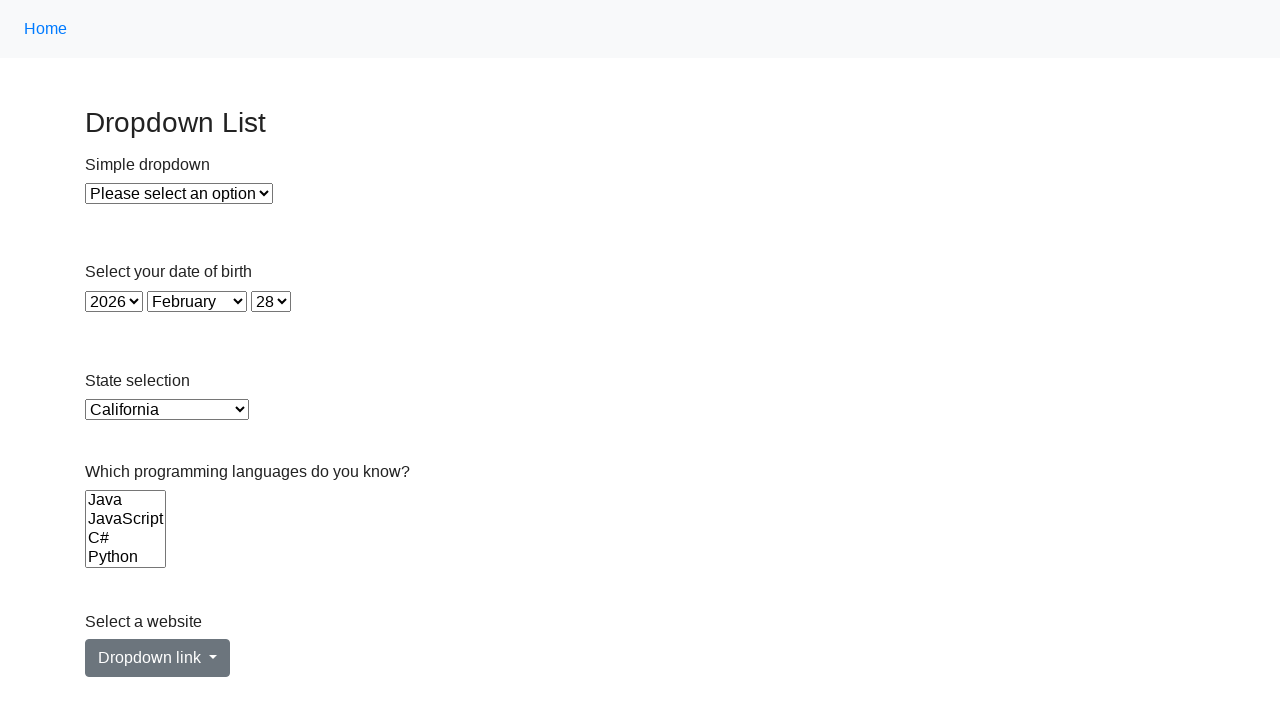